Tests multiple window functionality by clicking a link that opens a new window, then switching between the original and new windows to verify their titles.

Starting URL: https://the-internet.herokuapp.com/windows

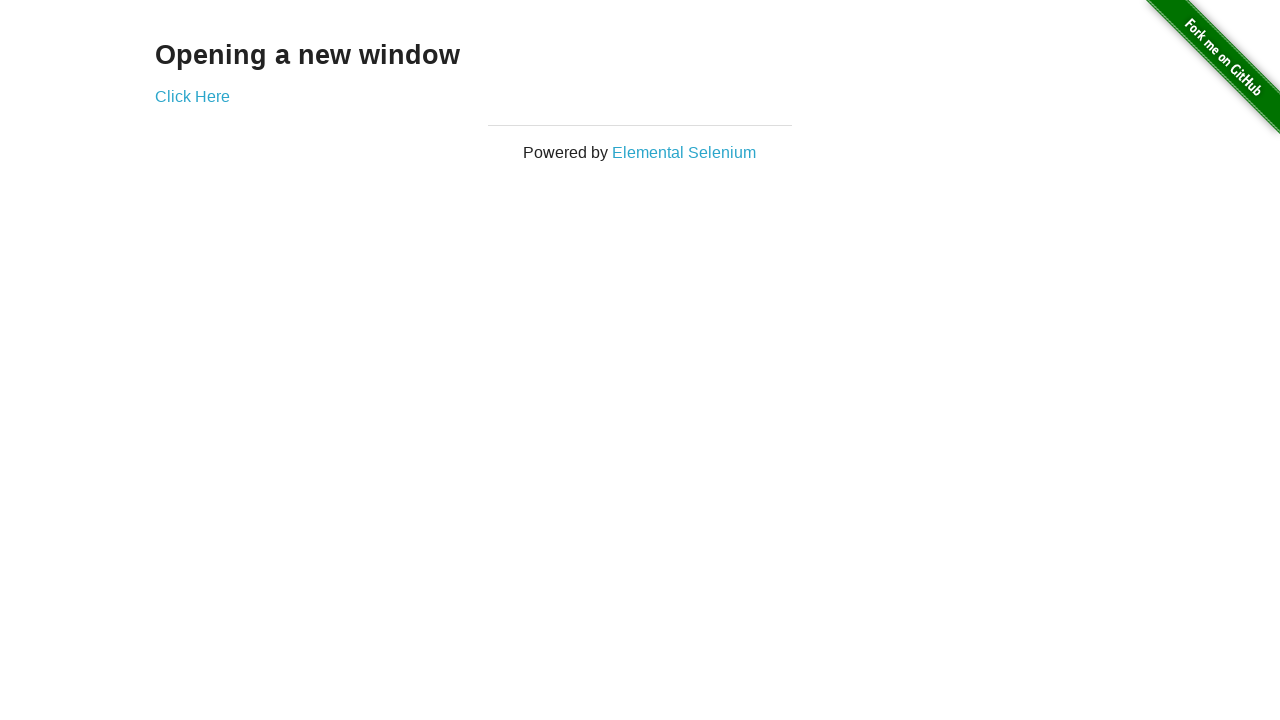

Clicked link to open new window at (192, 96) on .example a
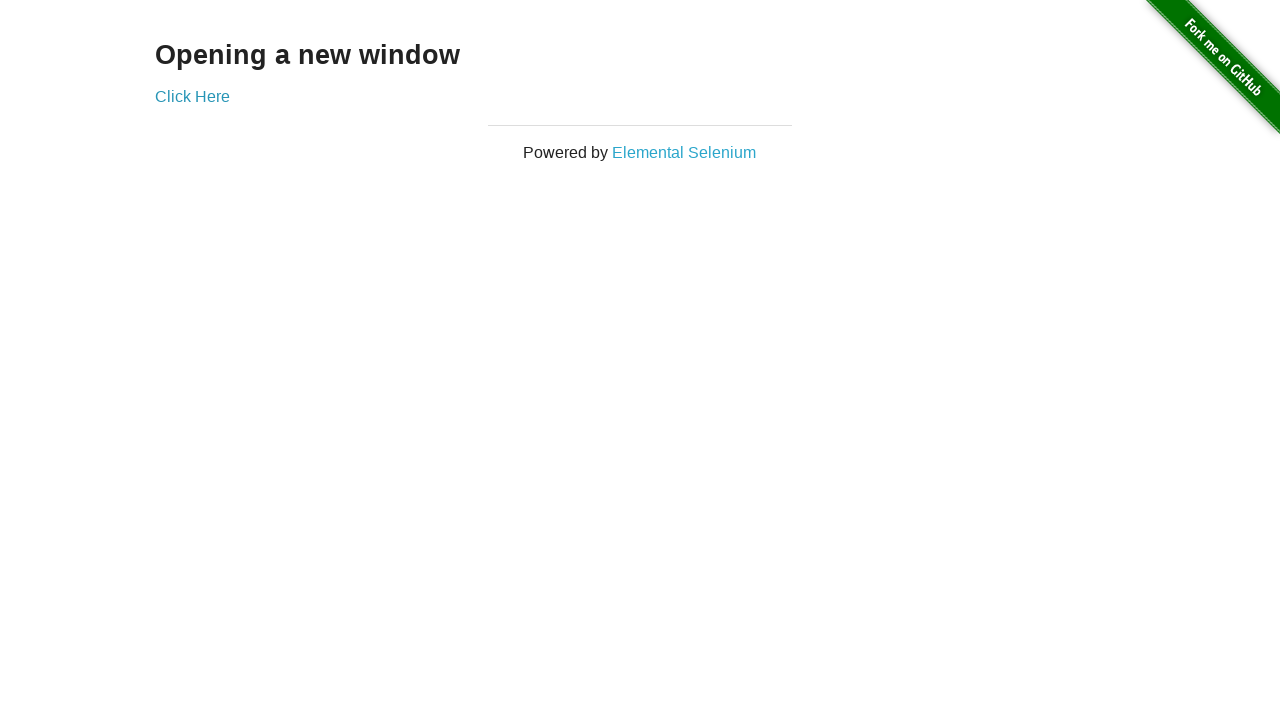

New window opened and captured at (192, 96) on .example a
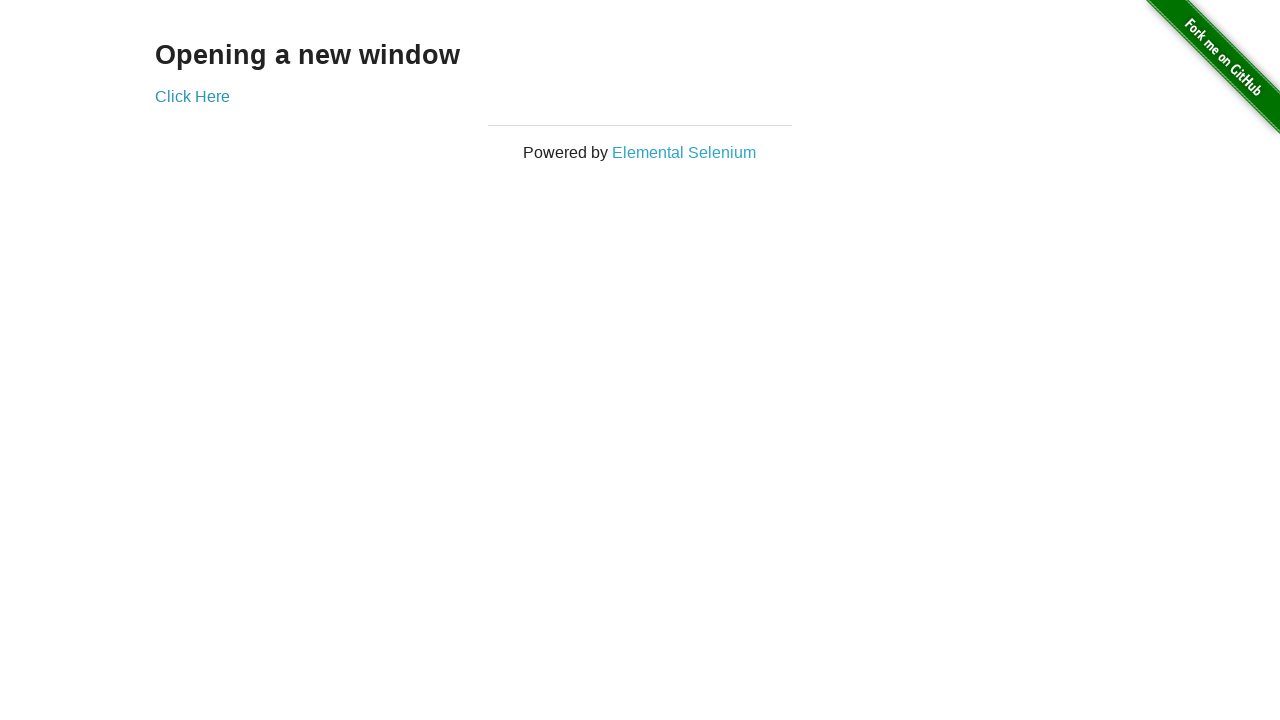

Retrieved reference to new window
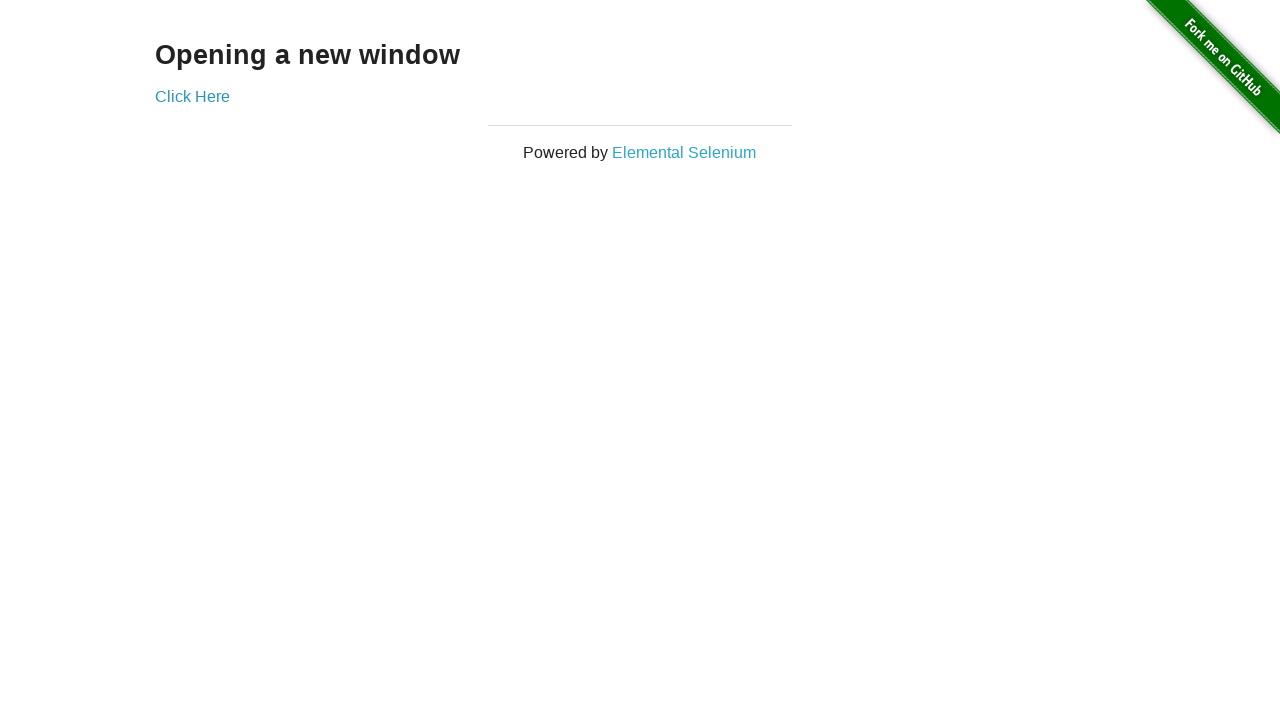

New window finished loading
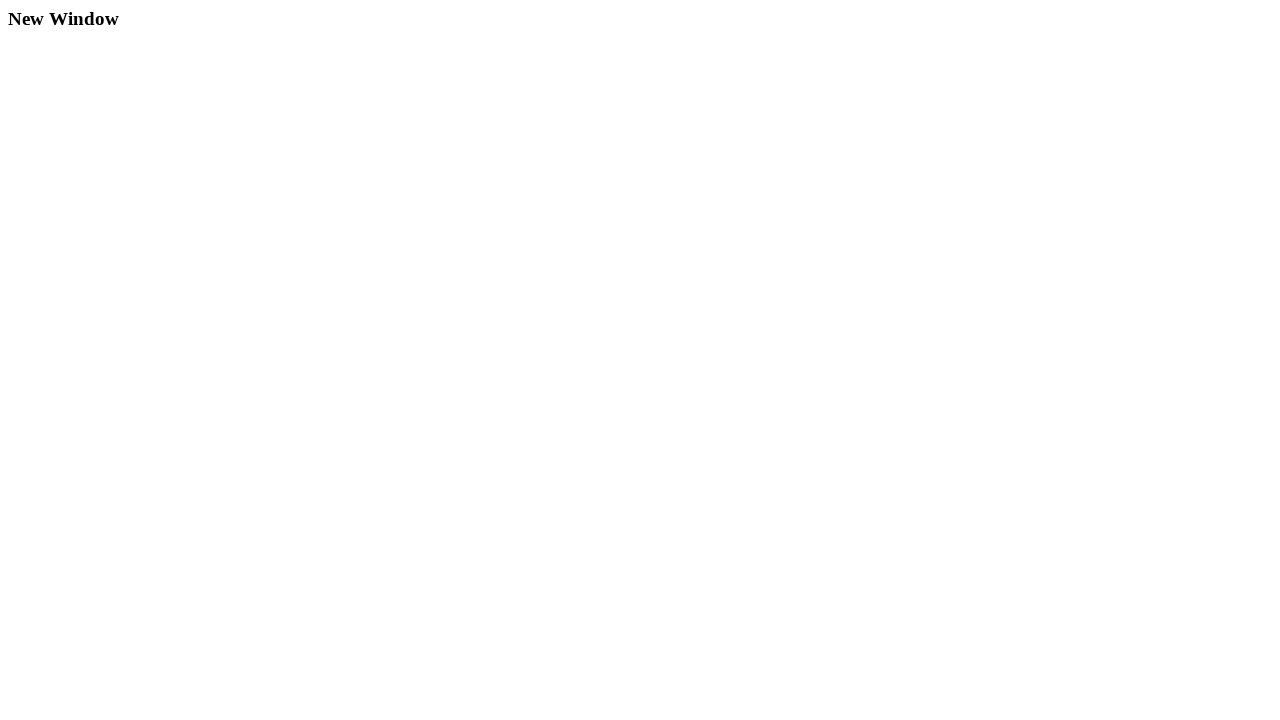

Verified original page title is 'The Internet'
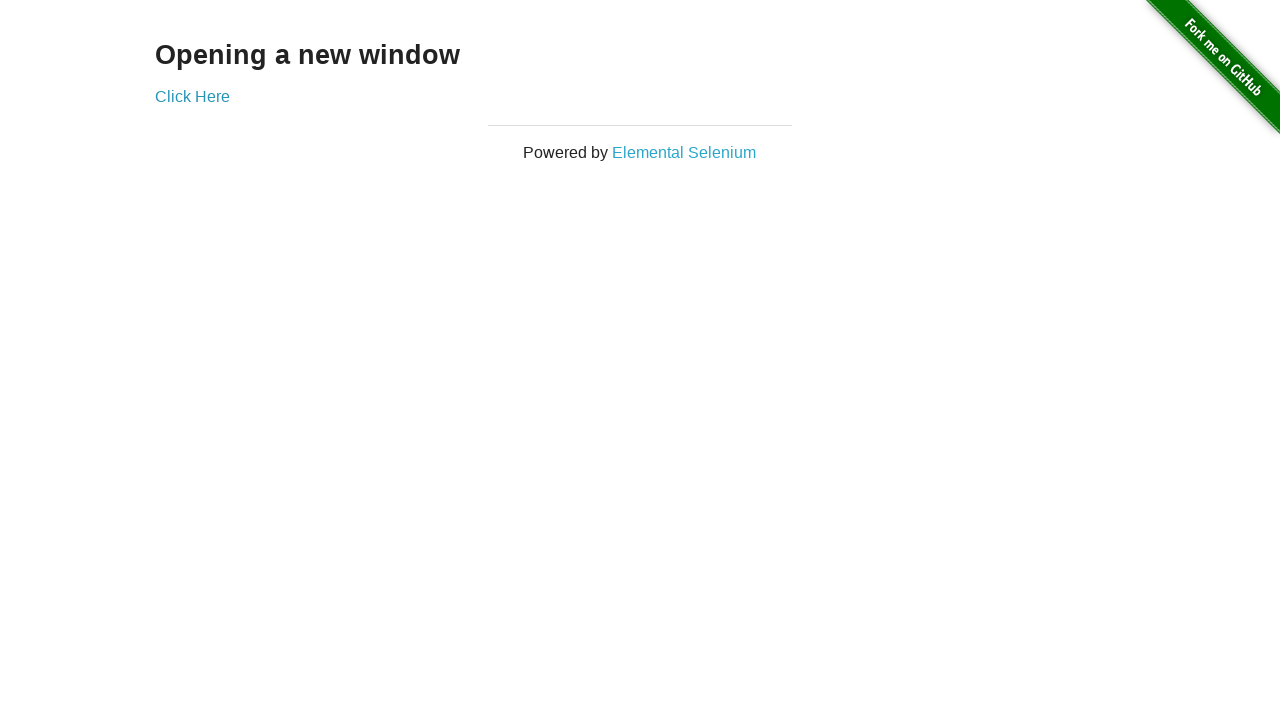

Verified new window title is 'New Window'
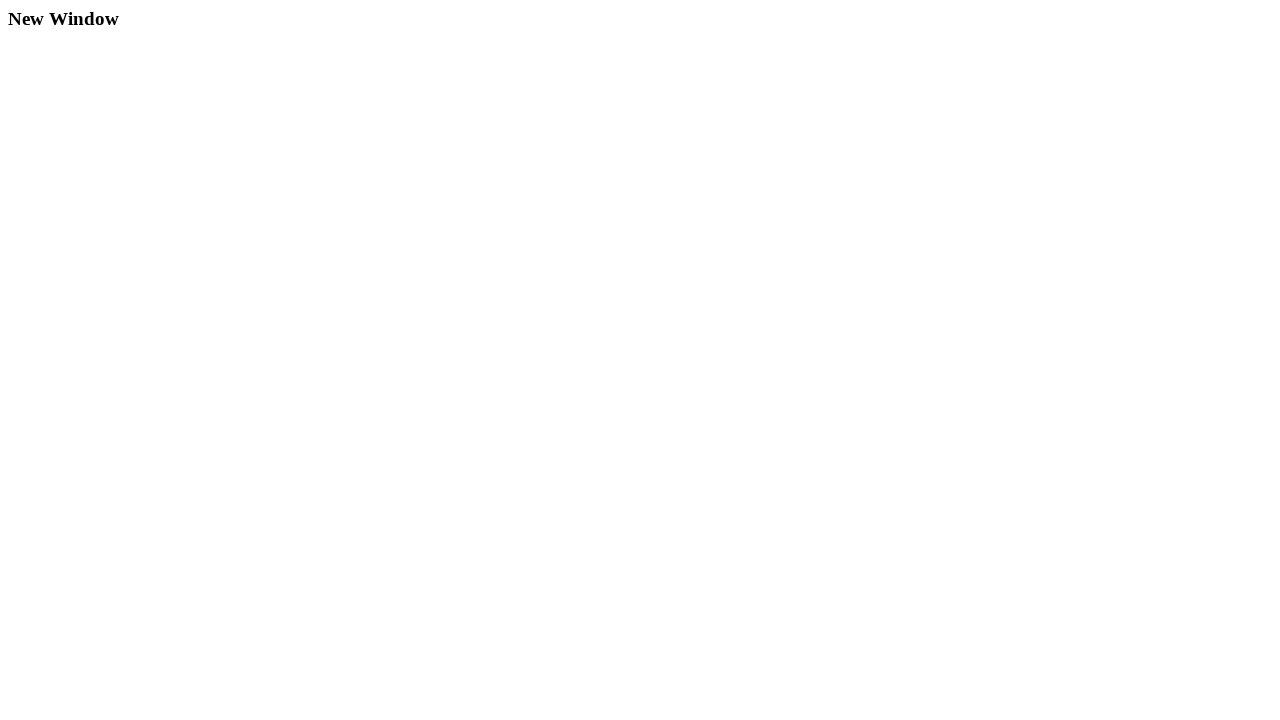

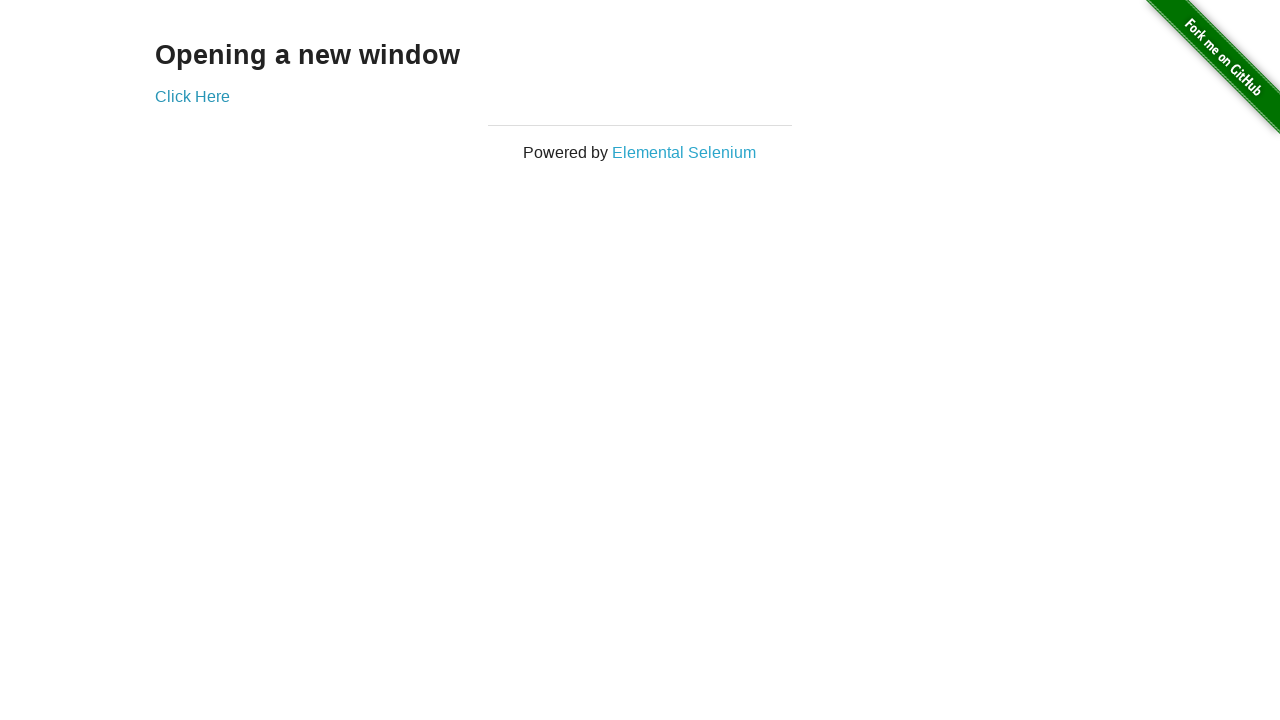